Tests entering a name in the quiz name field

Starting URL: https://draffelberg.github.io/QuizMaster/

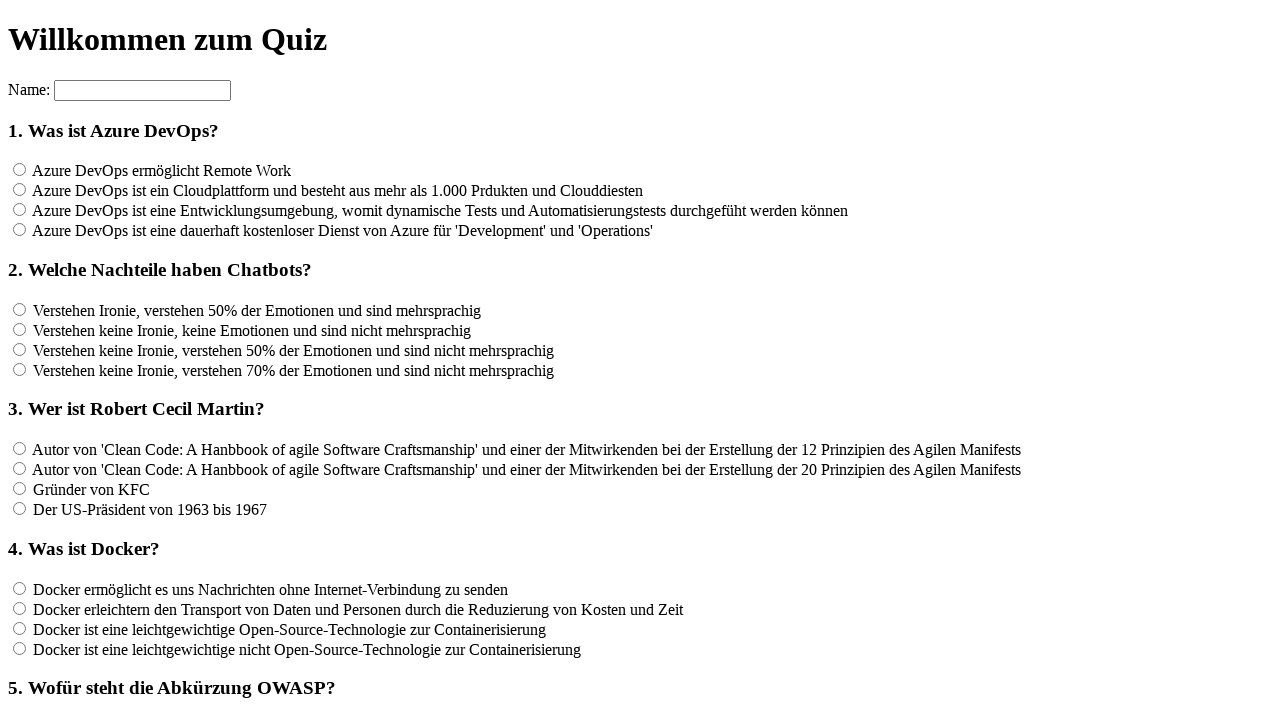

Clicked on the quiz name field at (142, 90) on input[name='name']
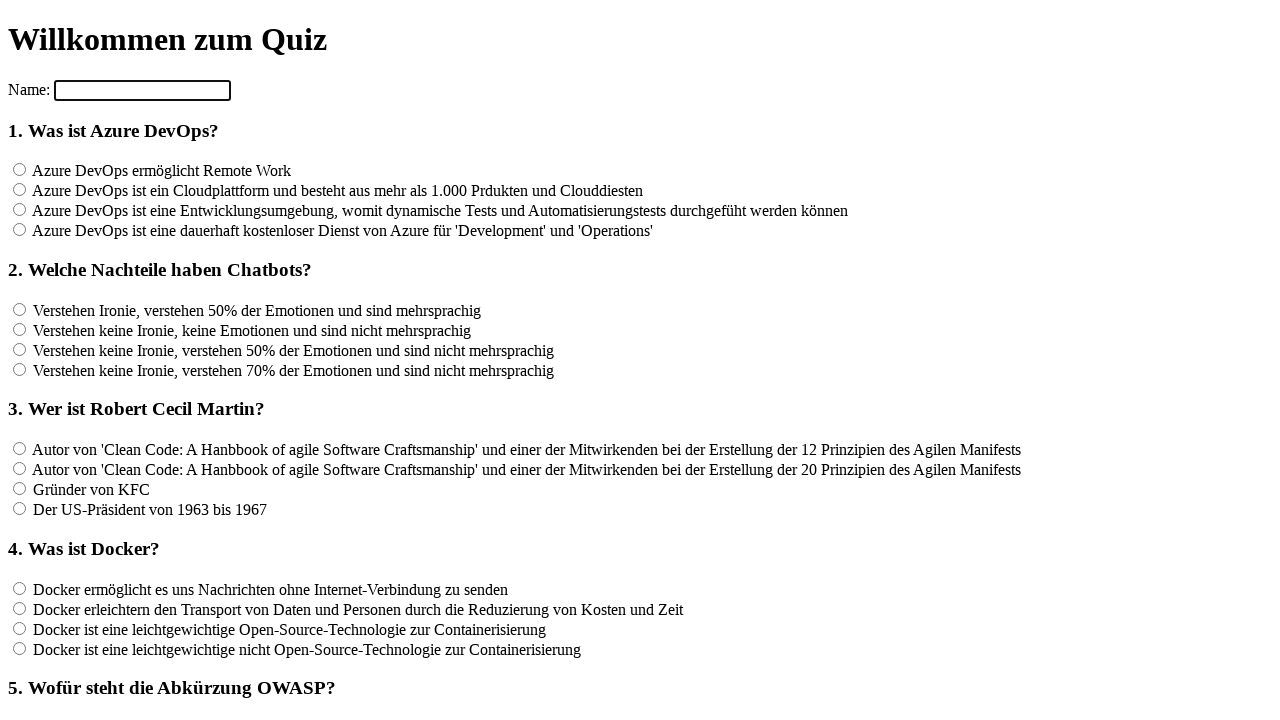

Entered 'Tester' in the quiz name field on input[name='name']
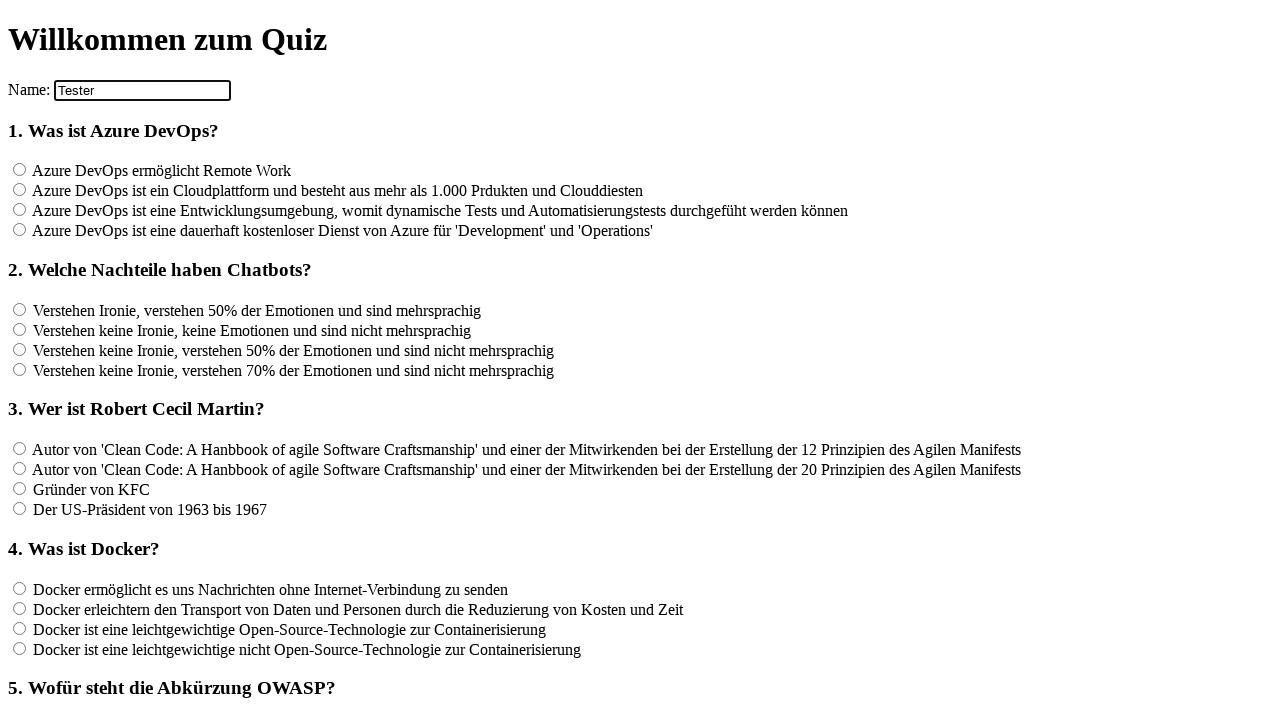

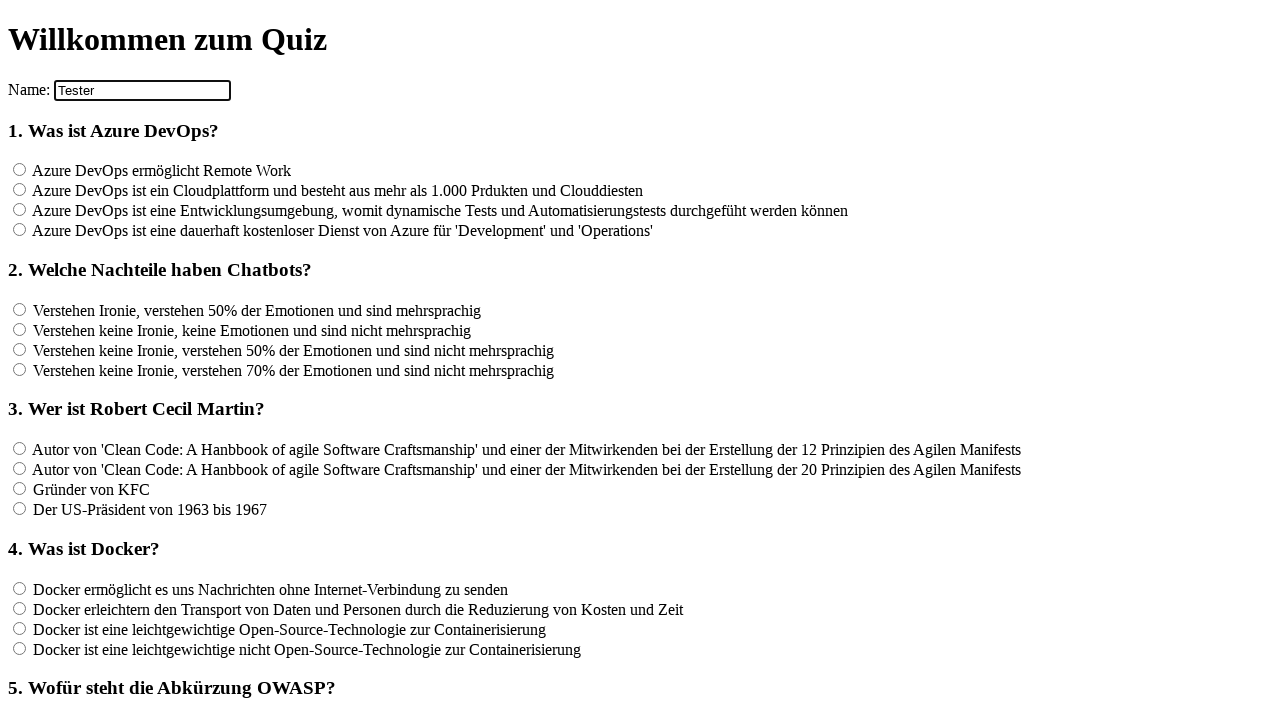